Tests drag and drop functionality by dragging an element from source to destination

Starting URL: https://bonigarcia.dev/selenium-webdriver-java/drag-and-drop.html

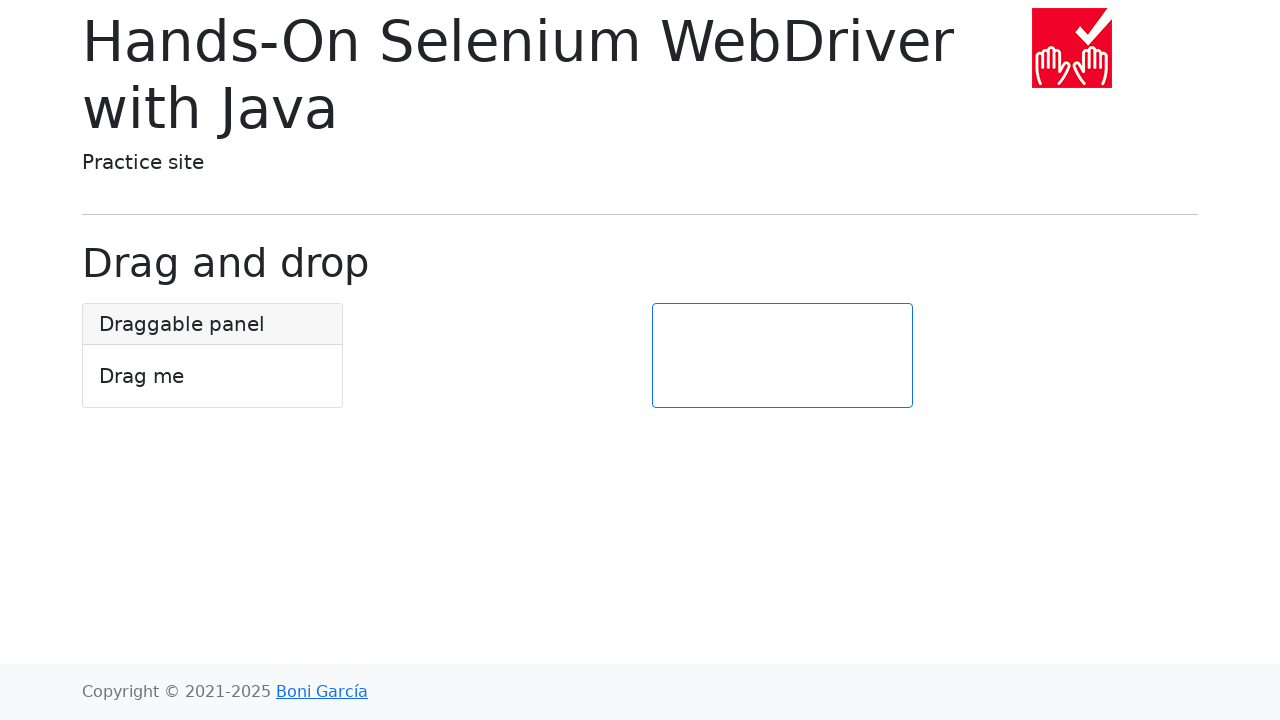

Located draggable source element
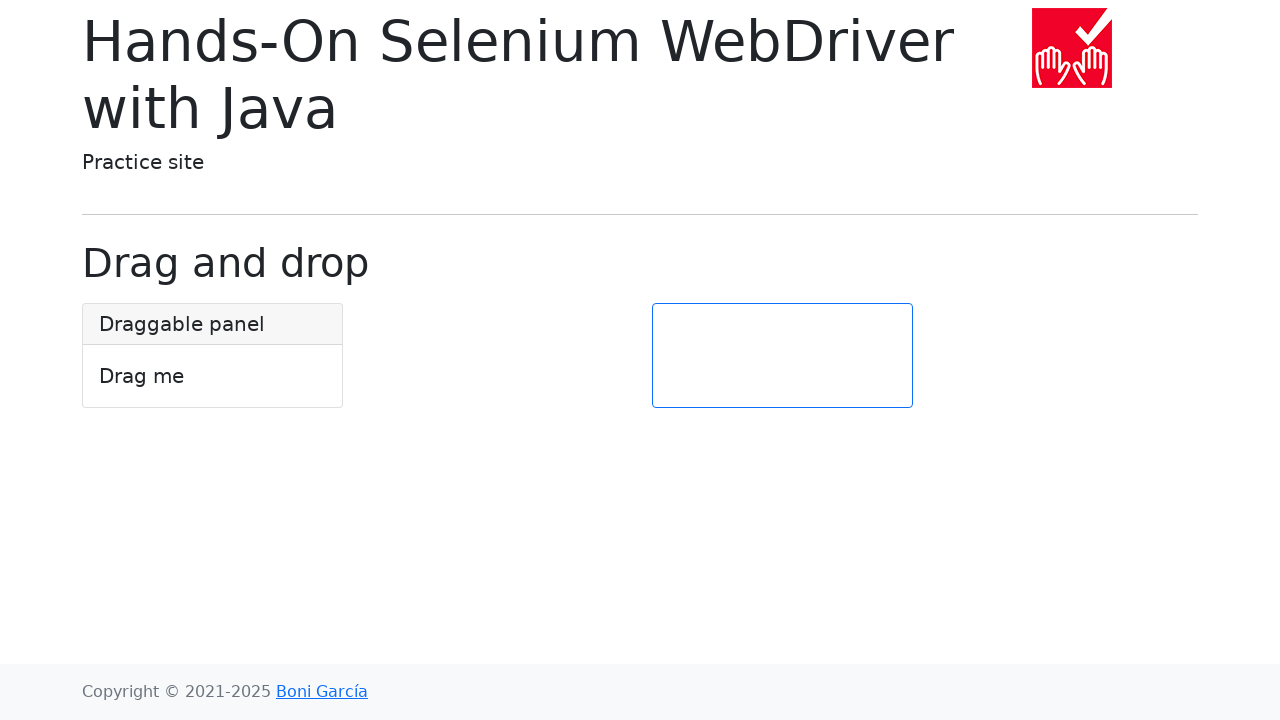

Located drop target destination element
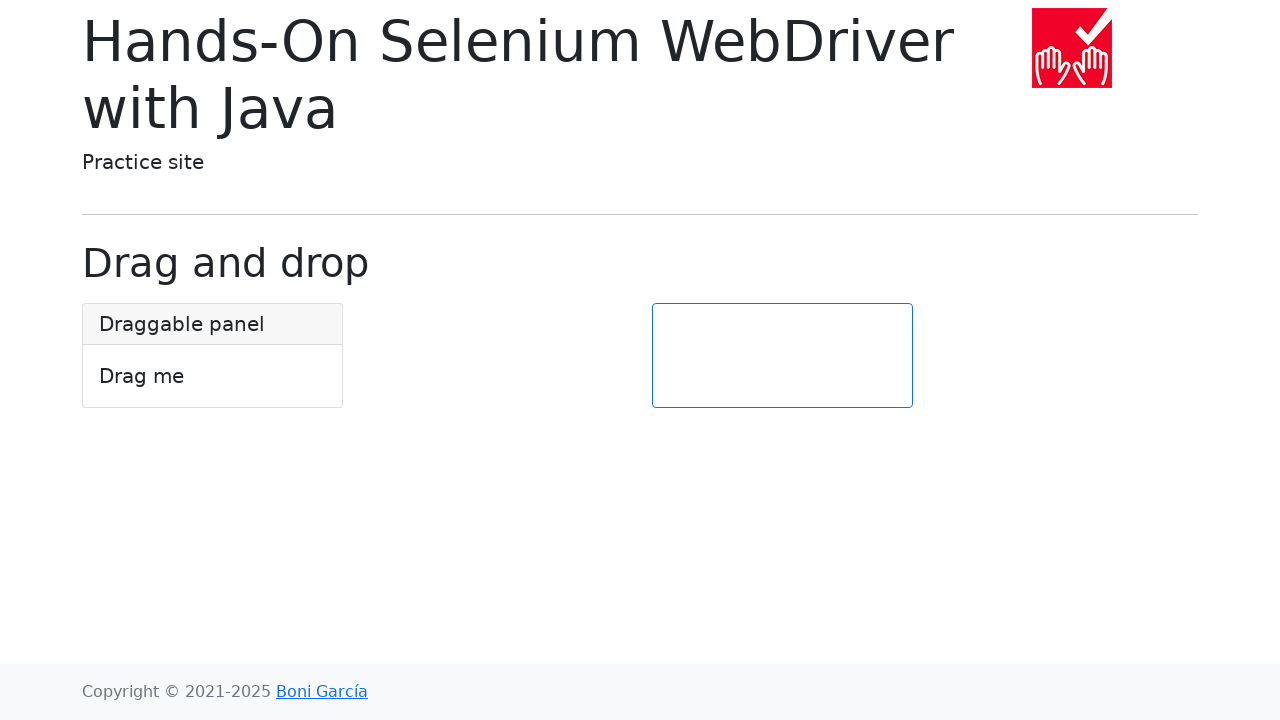

Dragged source element to destination target at (782, 356)
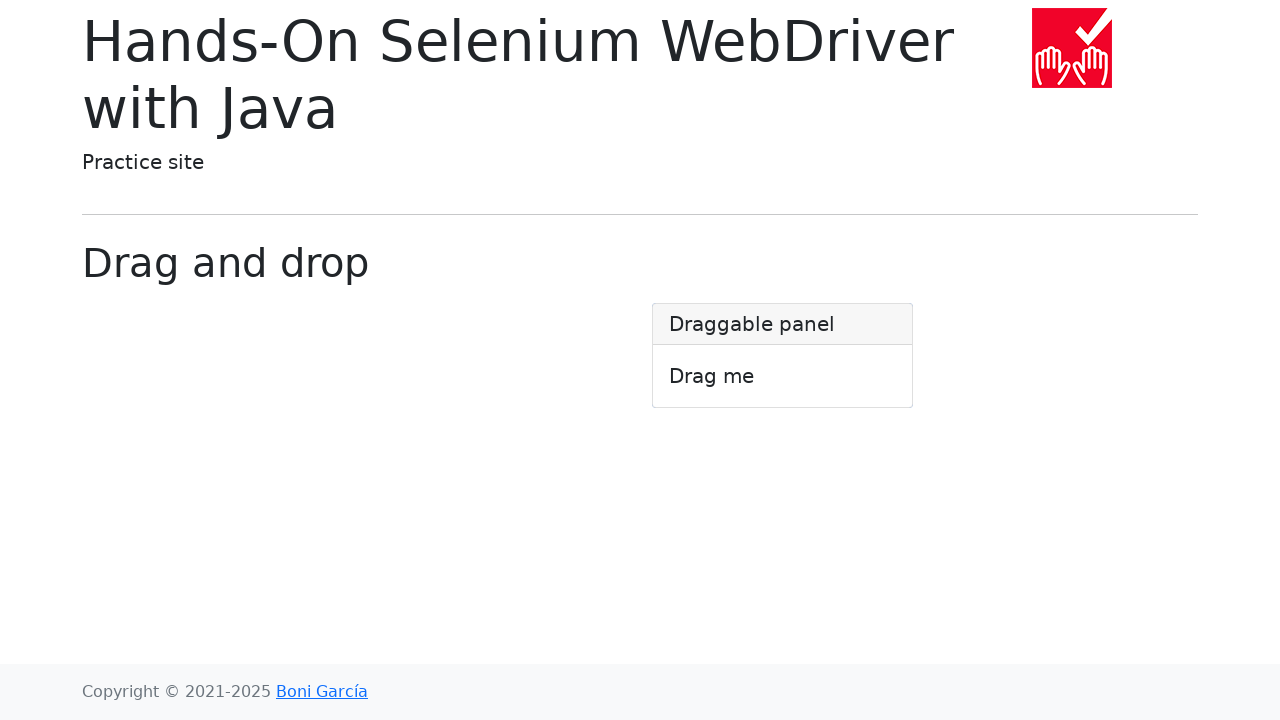

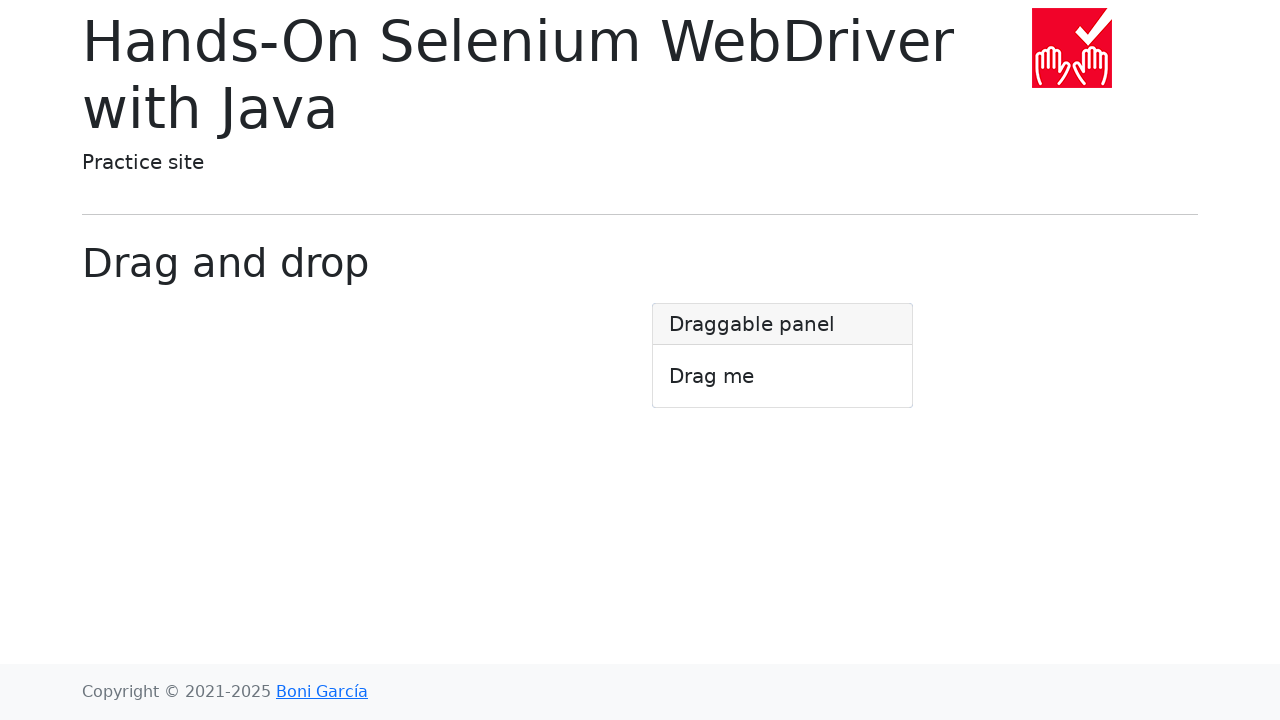